Tests clicking the "Impressive" radio button and verifies the selection result text is displayed correctly

Starting URL: https://demoqa.com/radio-button

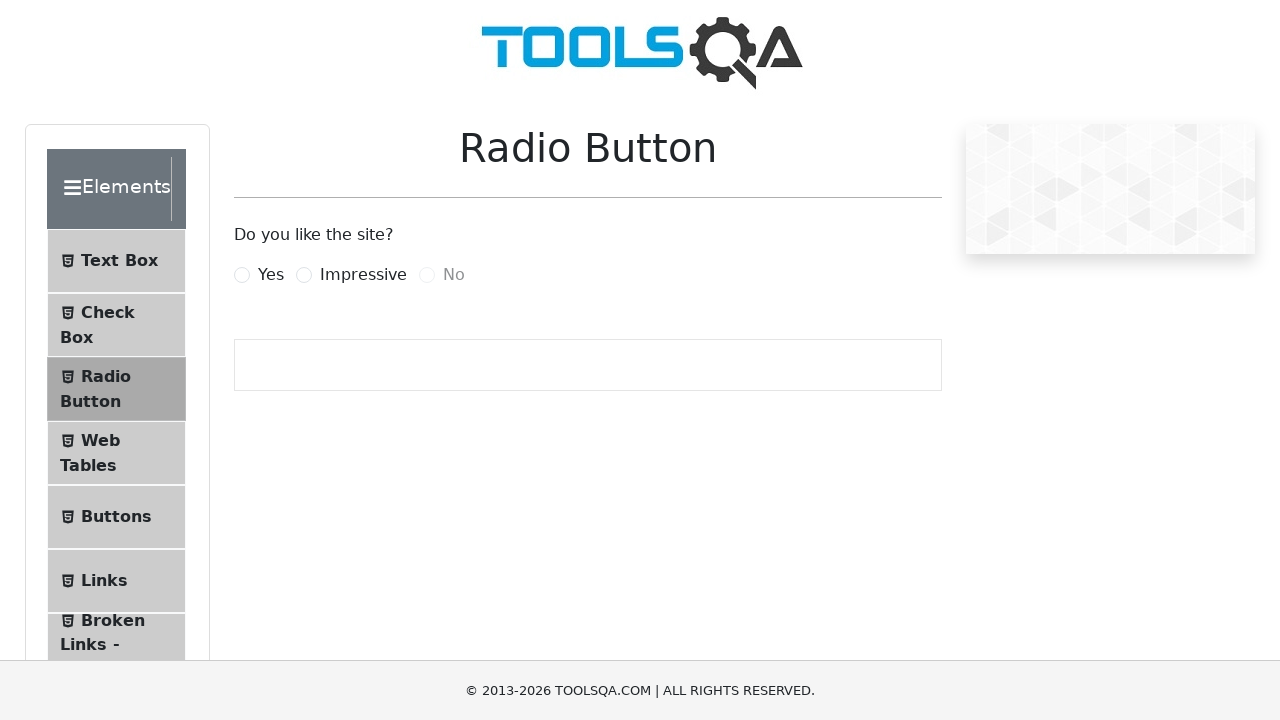

Clicked the 'Impressive' radio button label at (363, 275) on label[for='impressiveRadio']
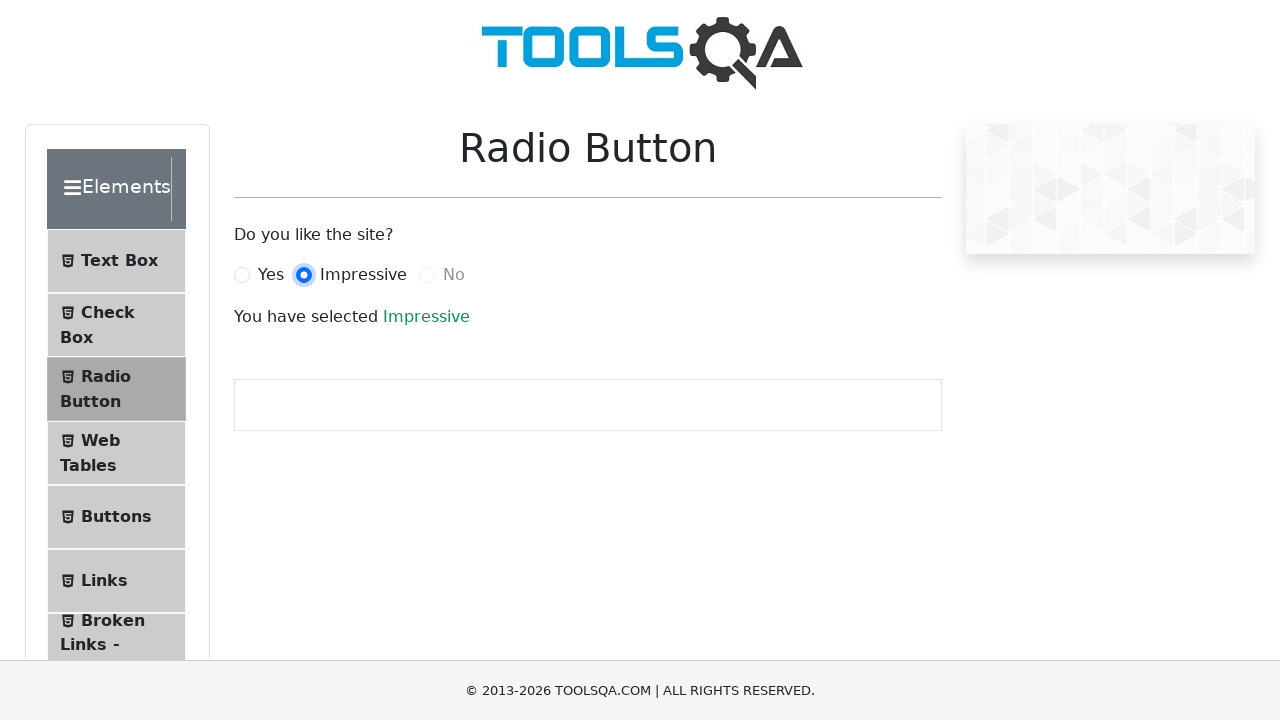

Result text element loaded
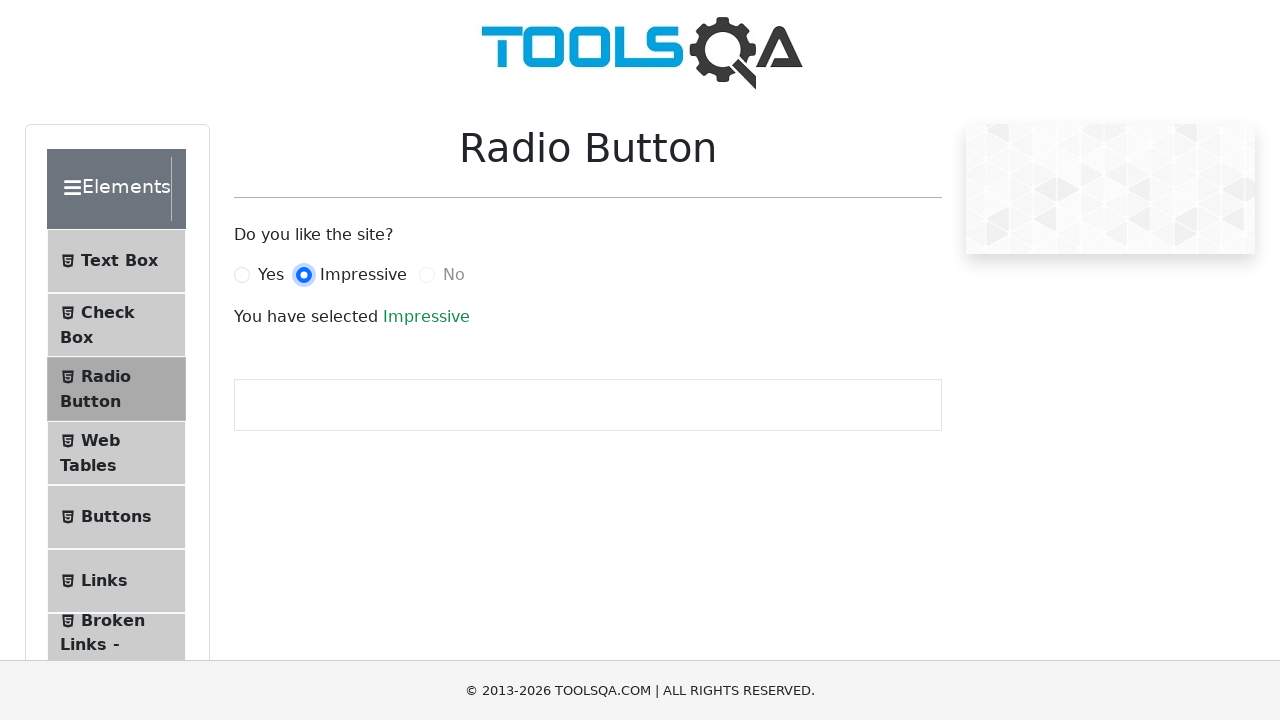

Retrieved result text content
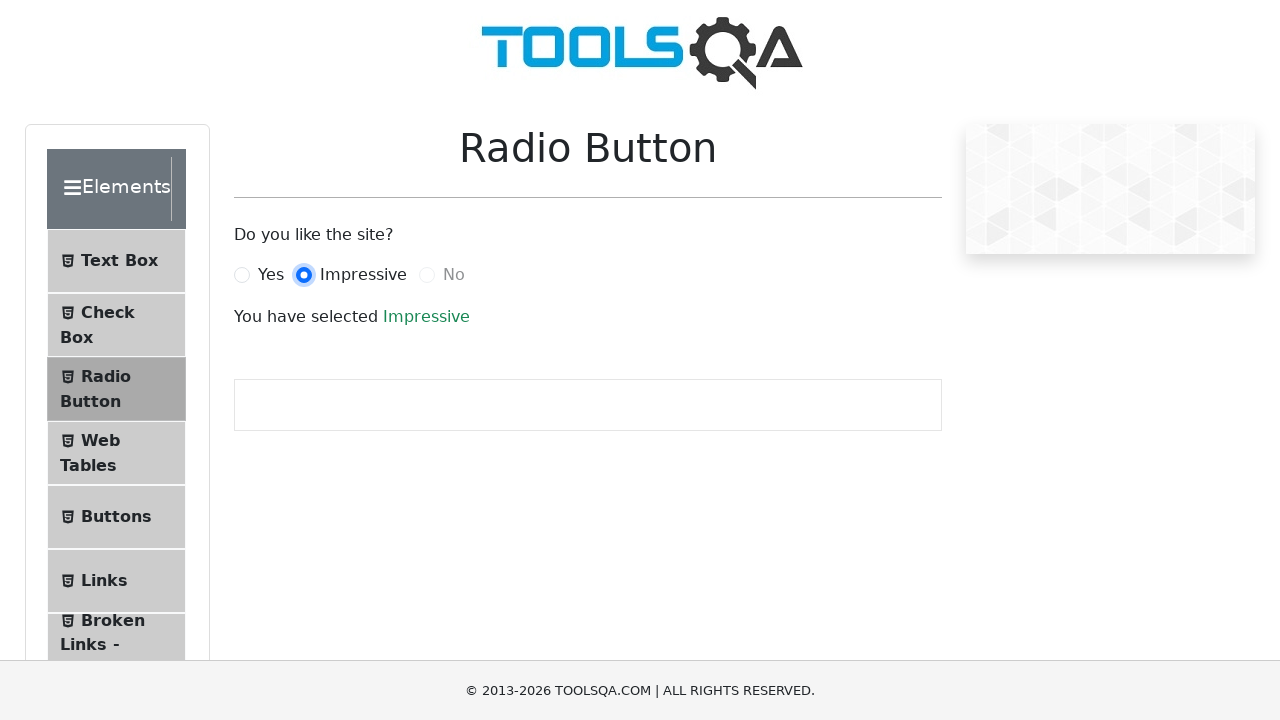

Verified result text is 'You have selected Impressive'
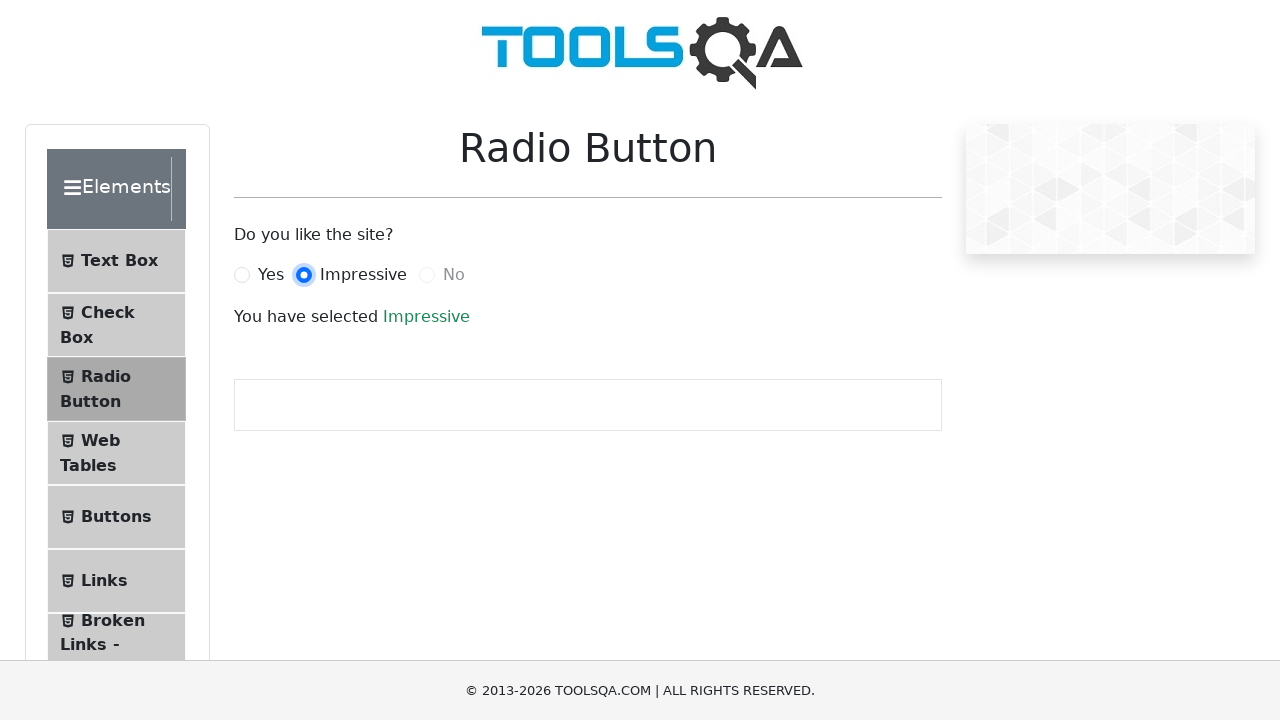

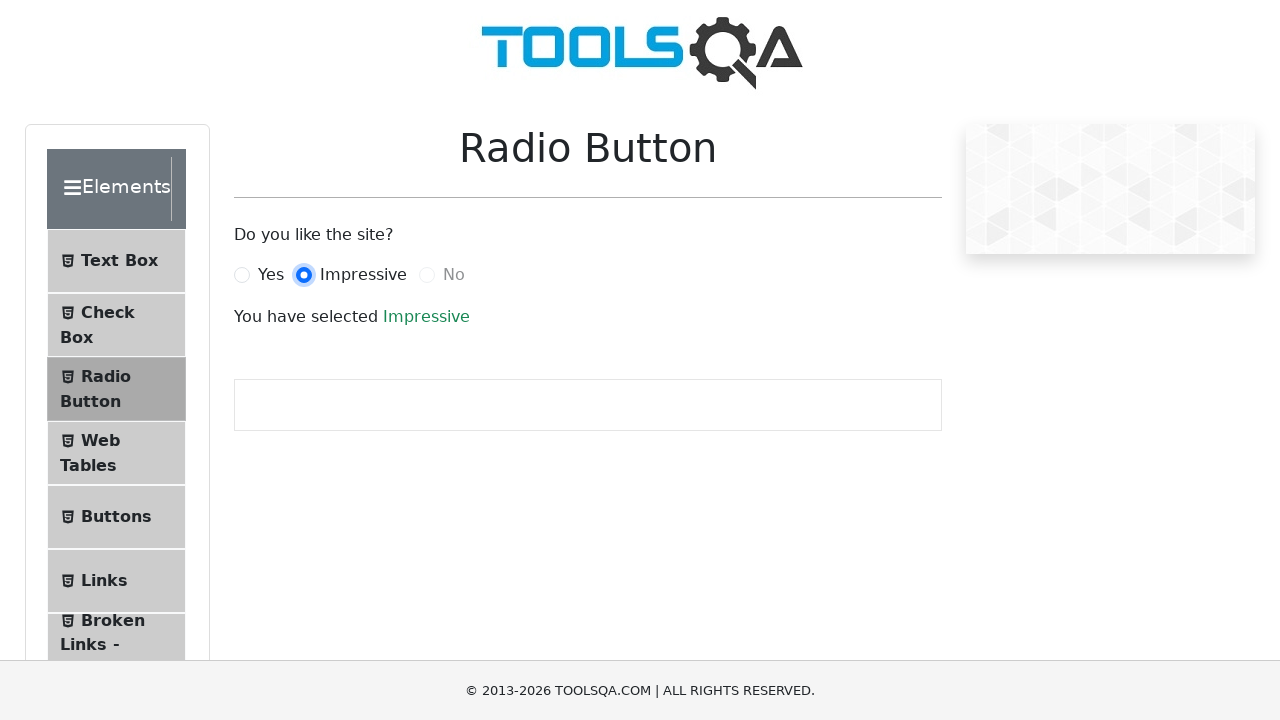